Tests the forgot password functionality by entering an email address and clicking the retrieve password button, then verifying the result page loads.

Starting URL: https://the-internet.herokuapp.com/forgot_password

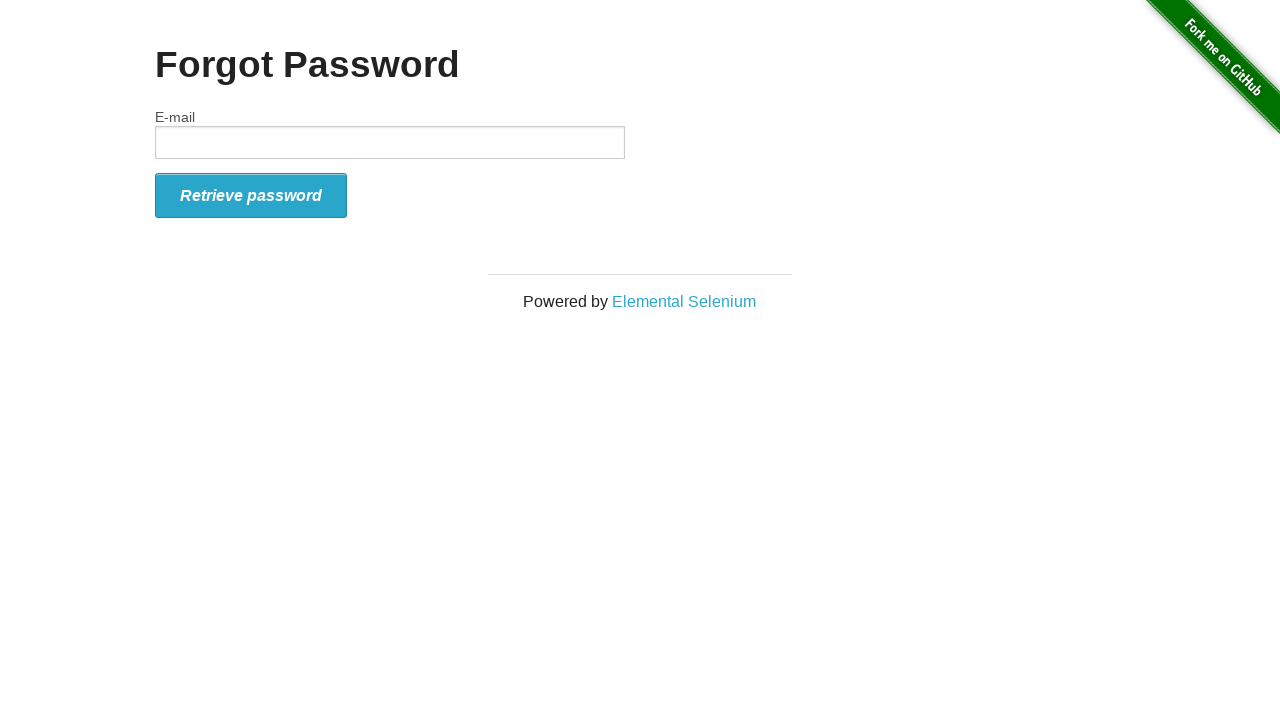

Entered email address 'testuser247@example.com' in forgot password form on #email
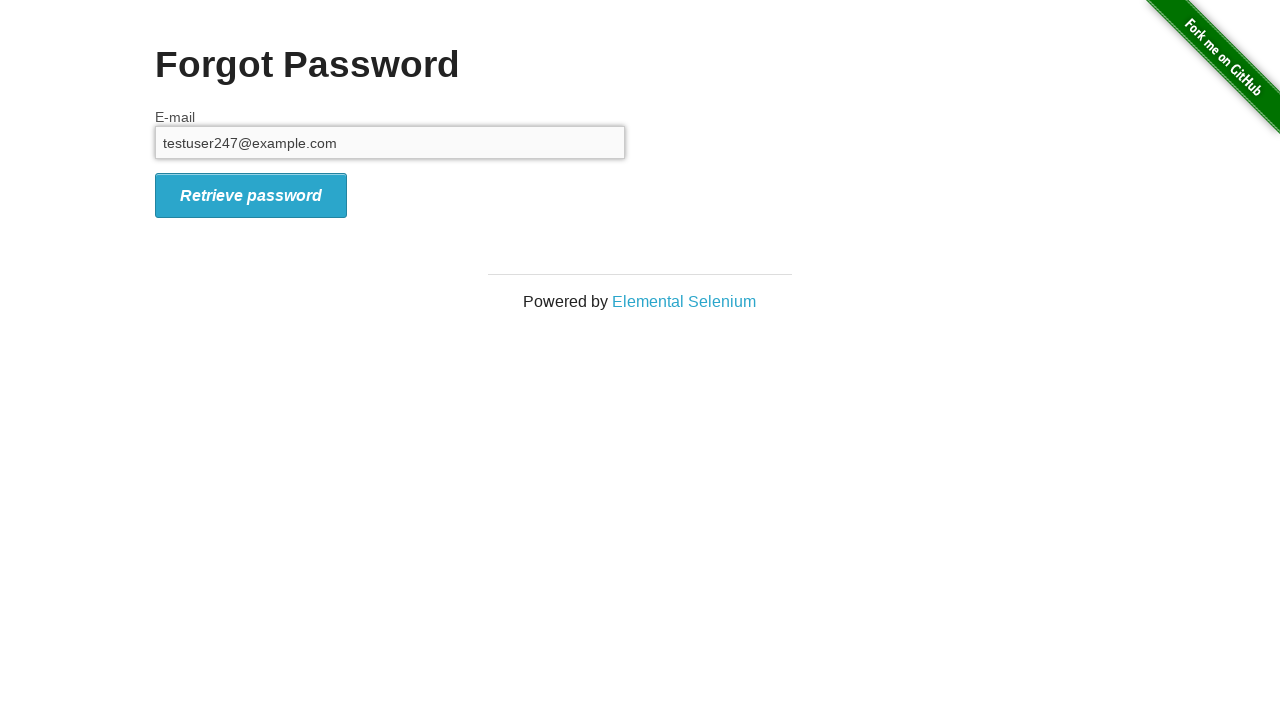

Clicked the Retrieve Password button at (251, 195) on #form_submit
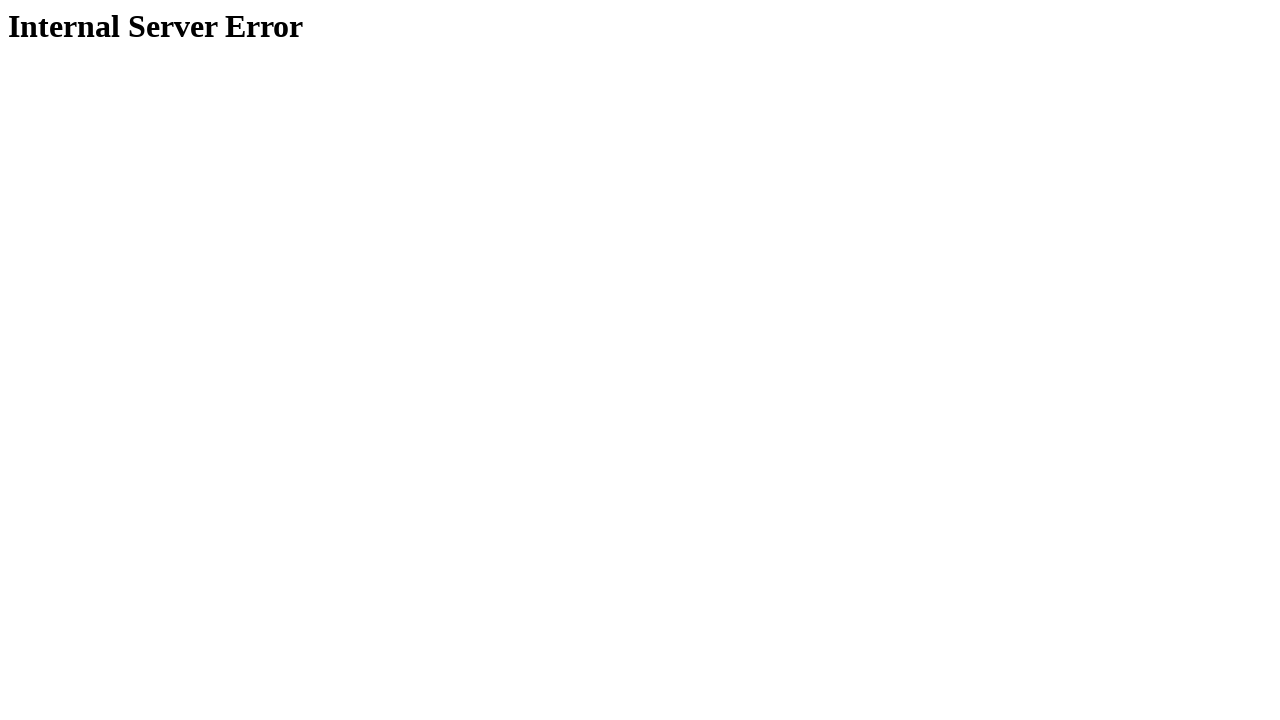

Result page loaded with heading element visible
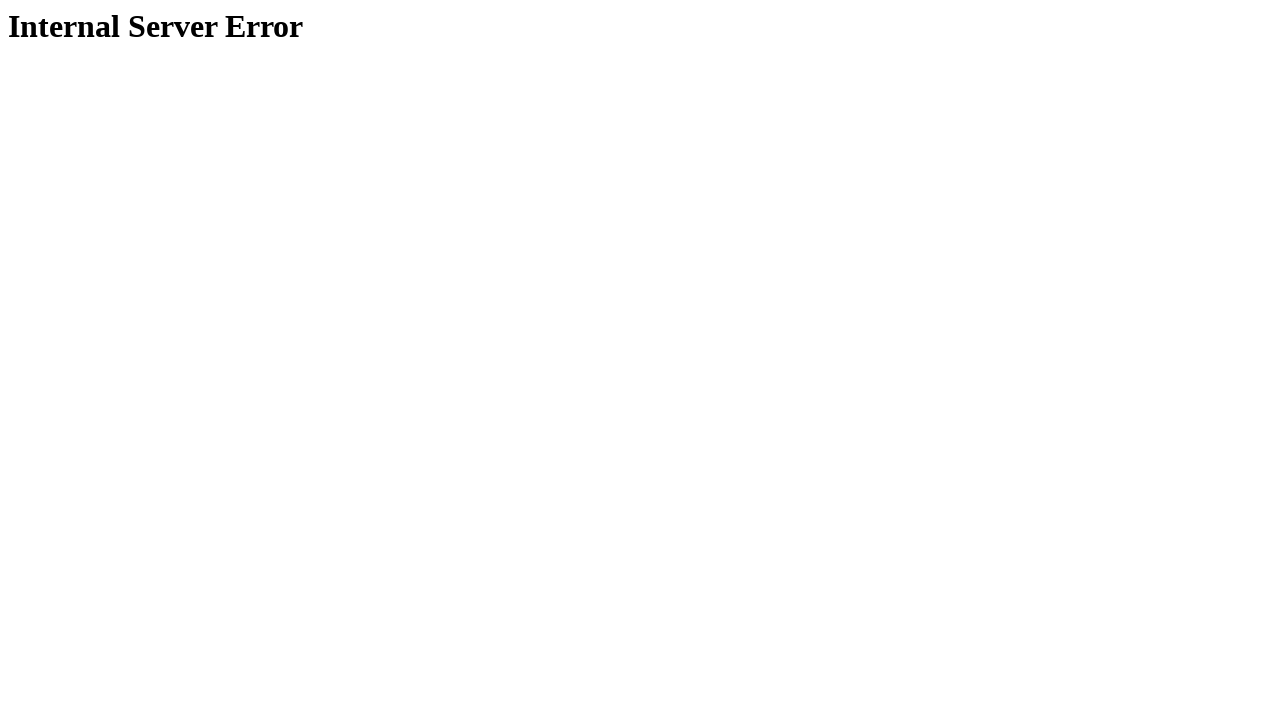

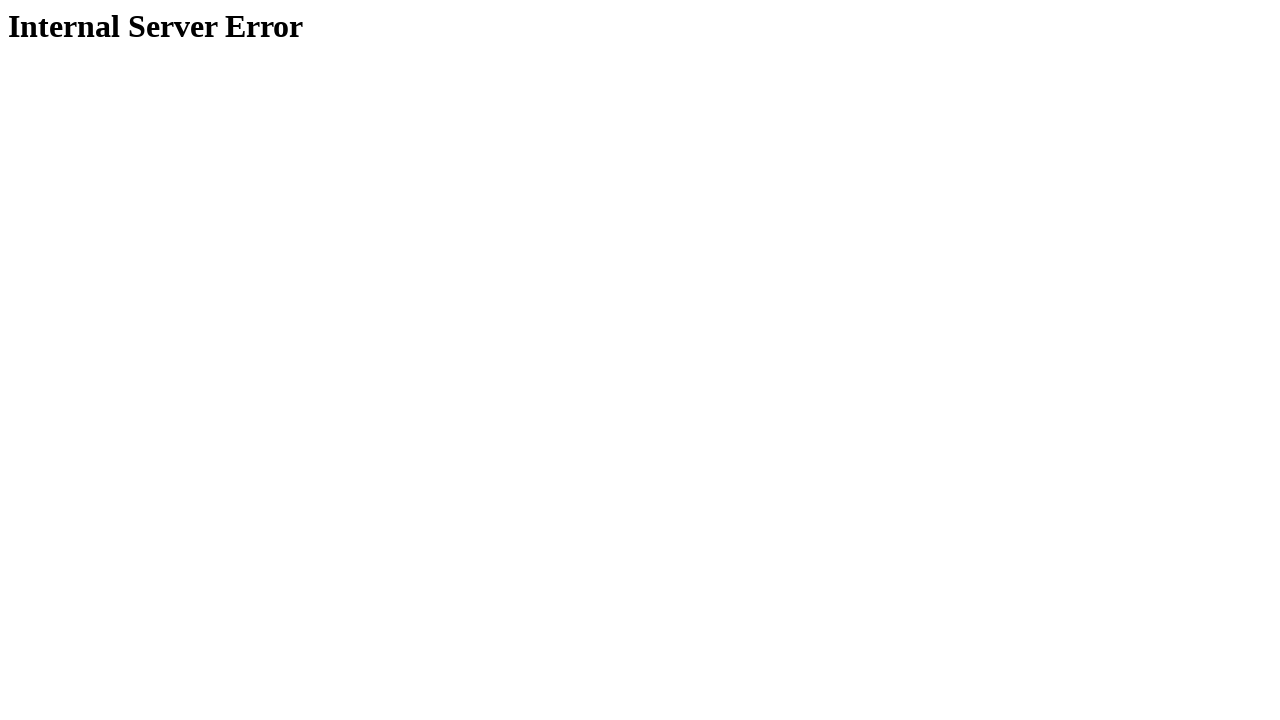